Tests changing route to 'completed' filter using hash-bang URL format

Starting URL: https://todomvc.com/examples/typescript-angular/#/

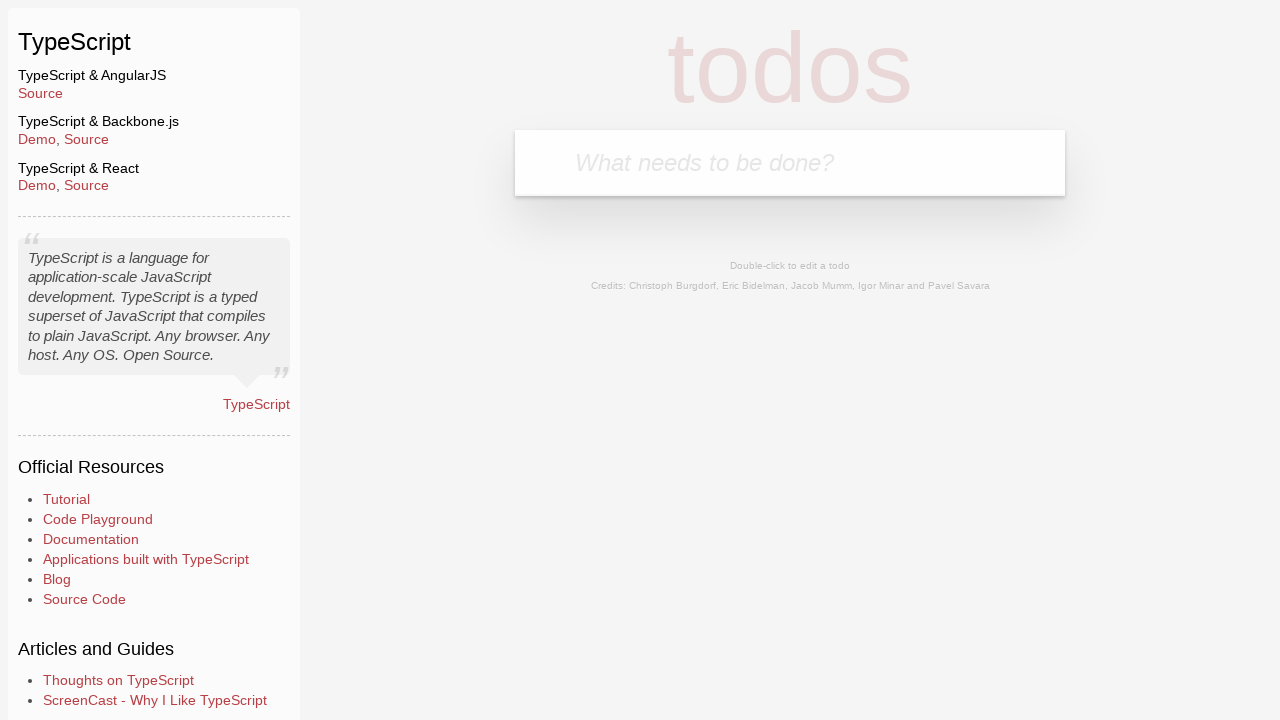

Filled new todo field with 'Example1' on .new-todo
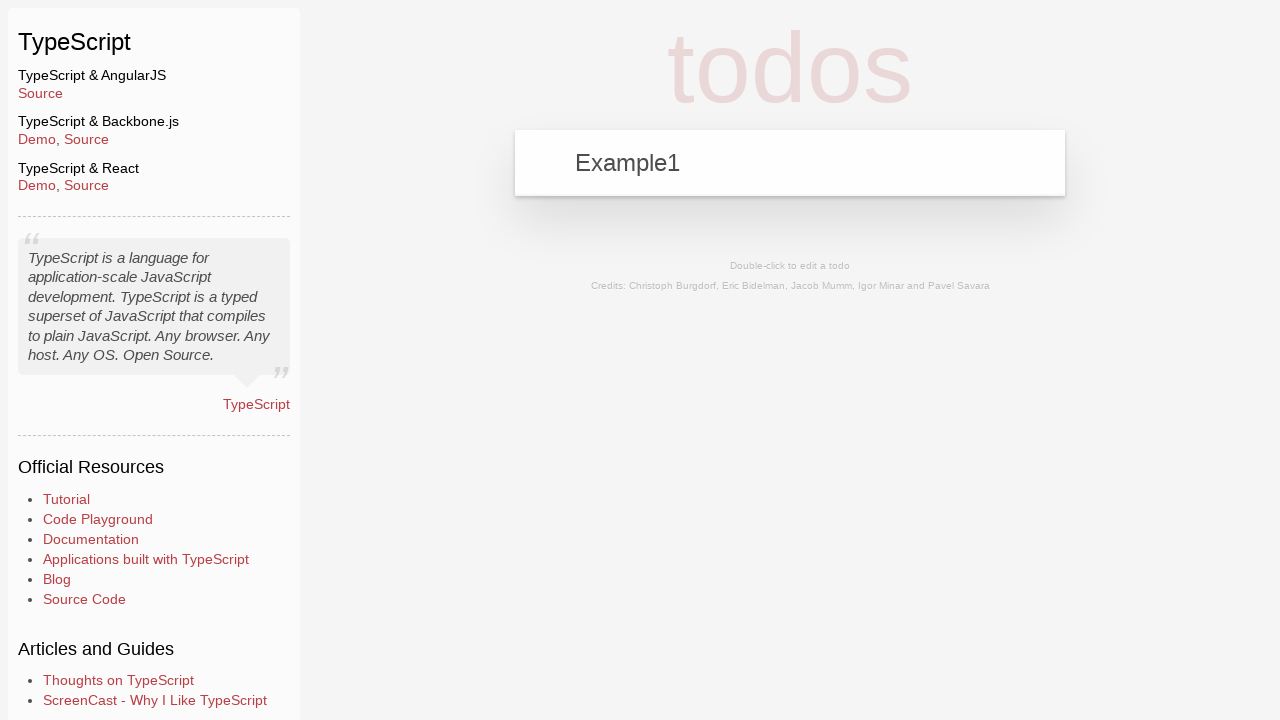

Pressed Enter to add first todo on .new-todo
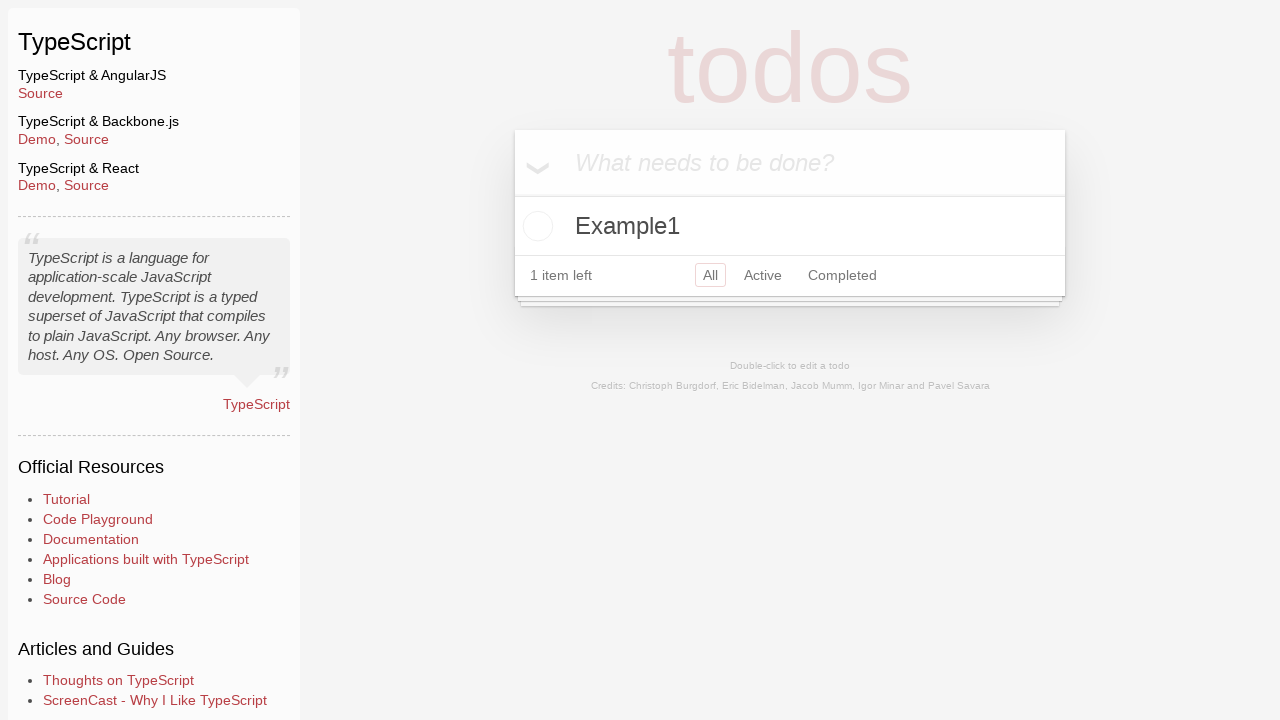

Filled new todo field with 'Example2' on .new-todo
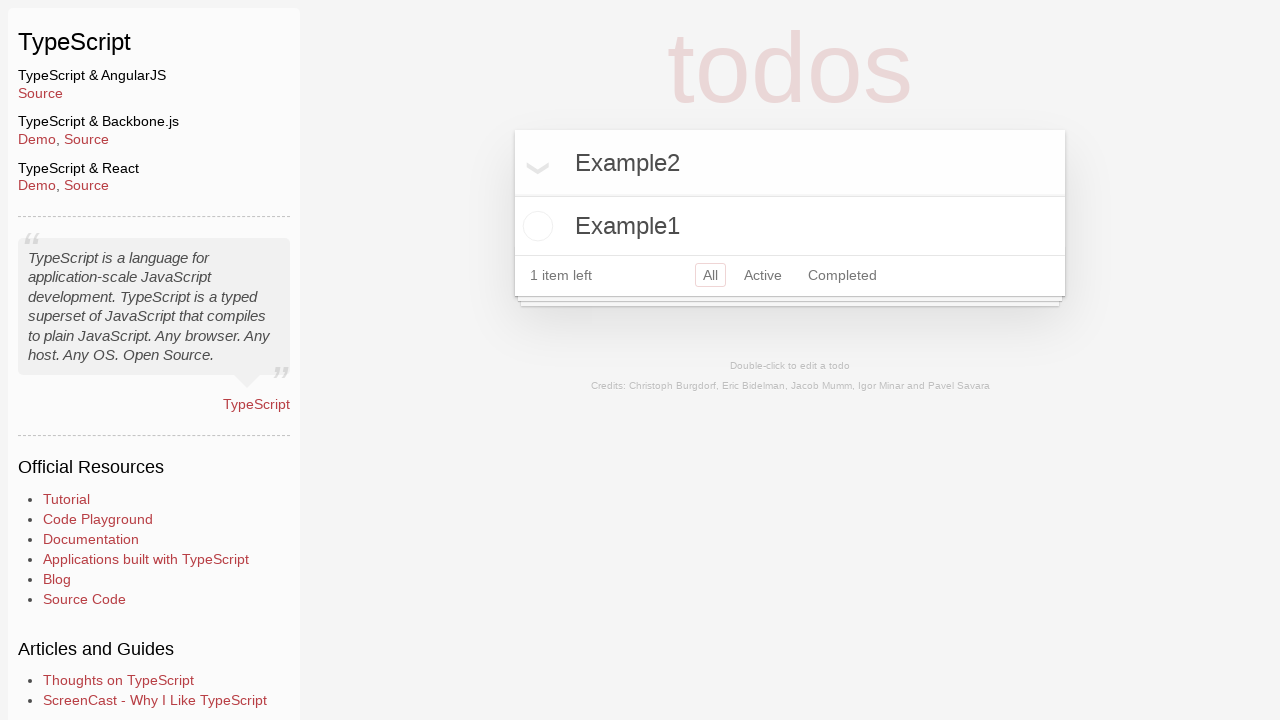

Pressed Enter to add second todo on .new-todo
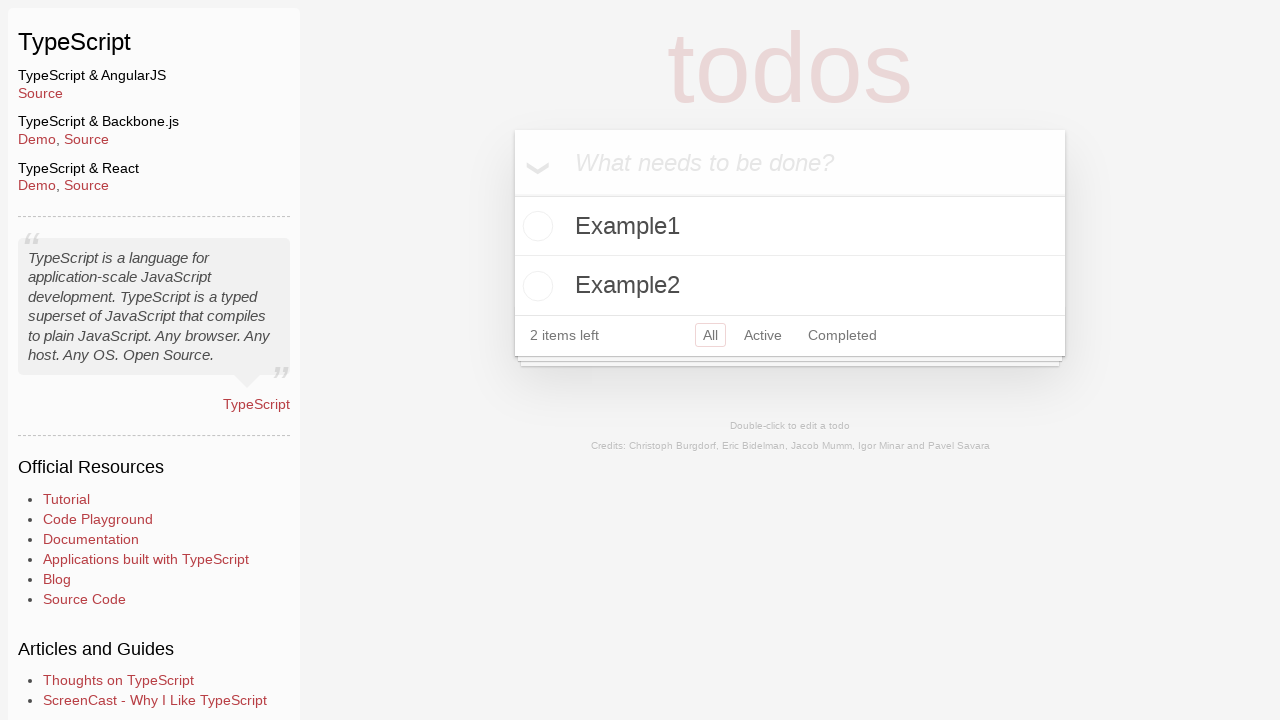

Marked Example2 as completed by clicking checkbox at (535, 286) on xpath=//label[contains(text(), 'Example2')]/preceding-sibling::input[@type='chec
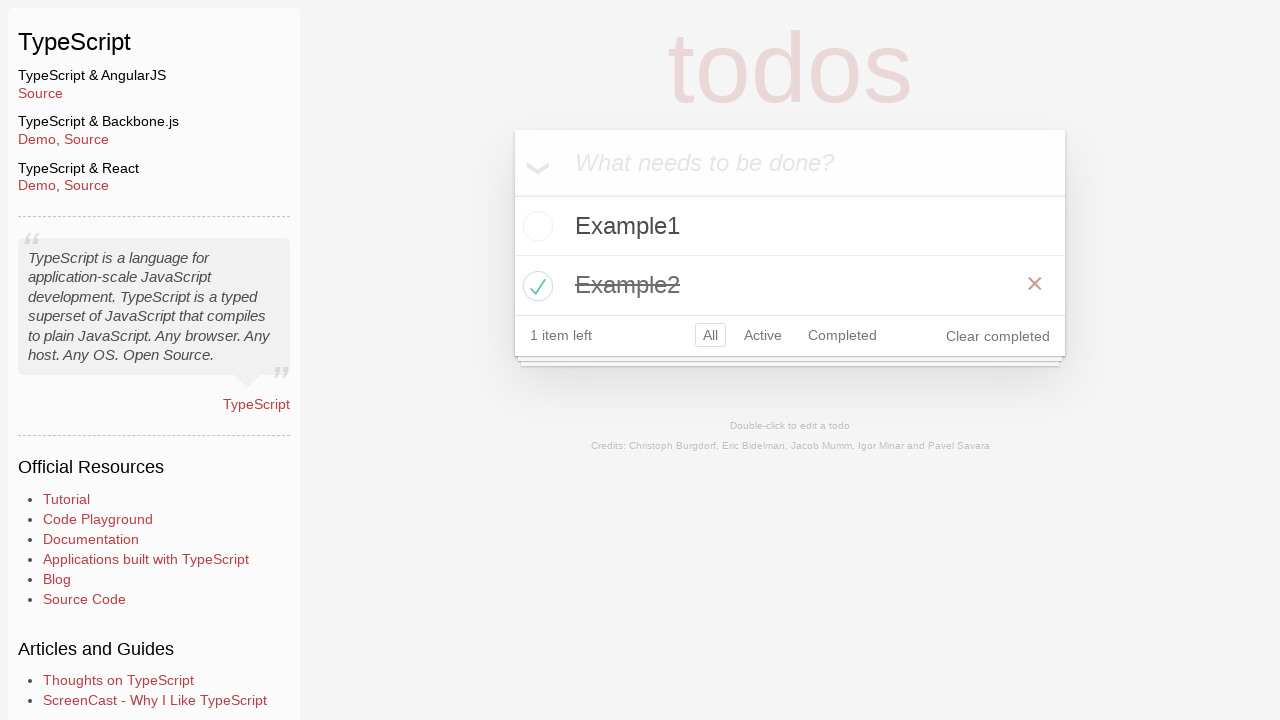

Navigated to completed filter route using hash-bang URL format
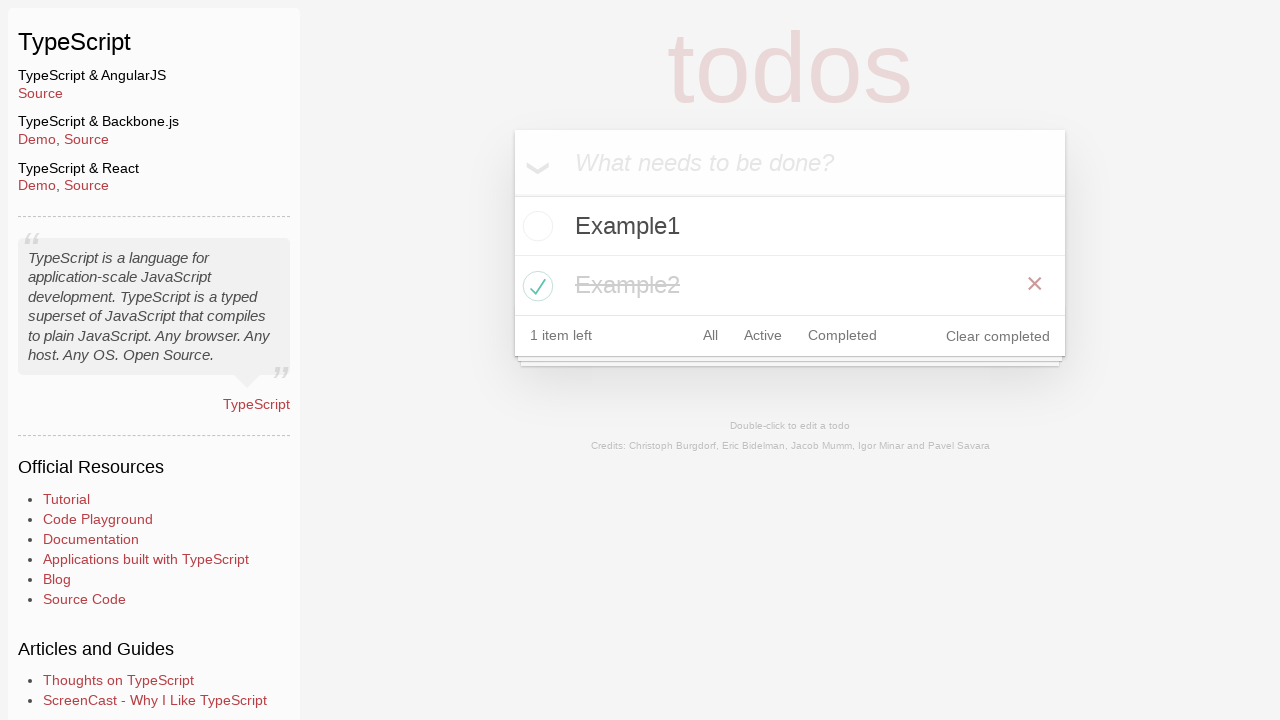

Verified Example2 is visible in completed filter view
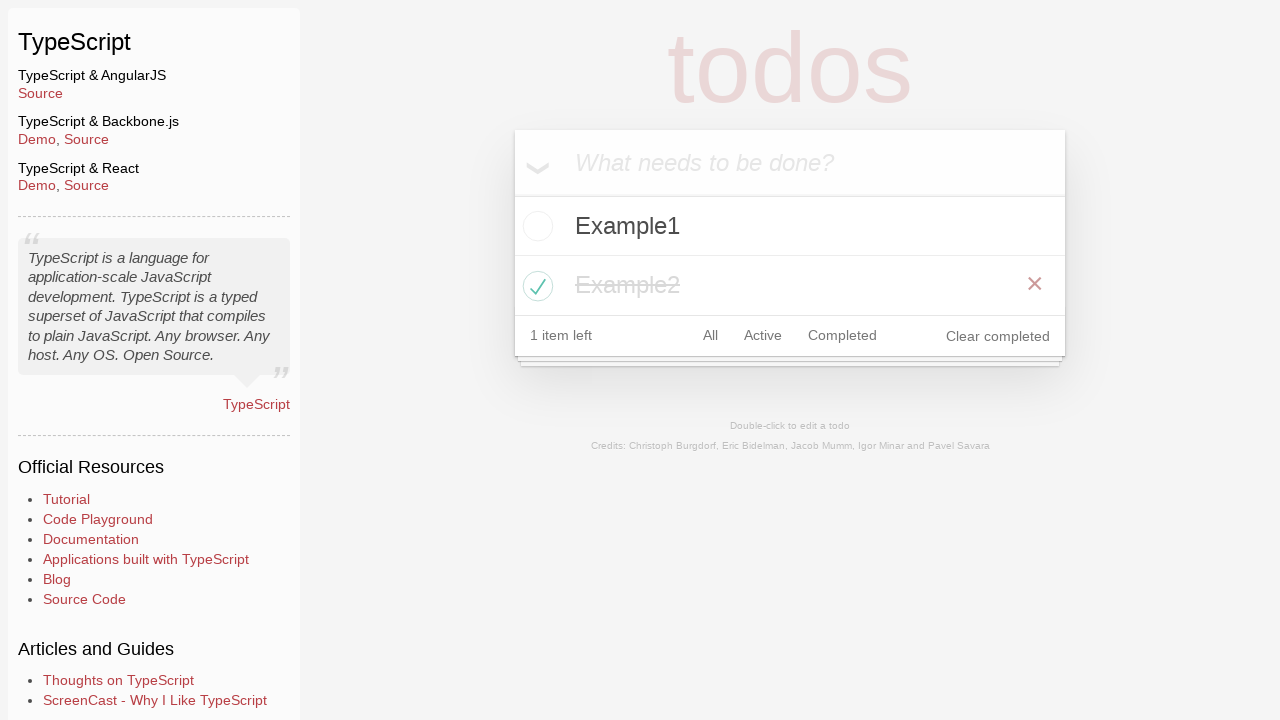

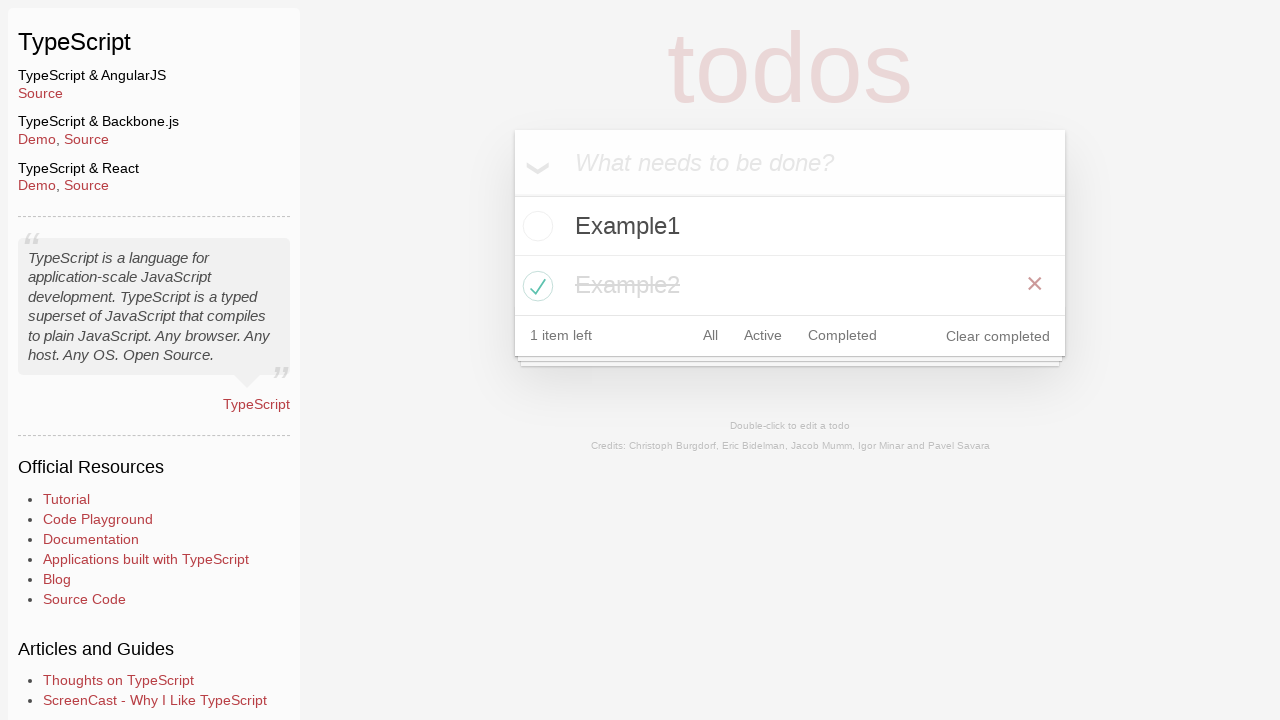